Opens the Flipkart website homepage using Firefox browser - a basic browser launch and navigation test

Starting URL: https://www.flipkart.com

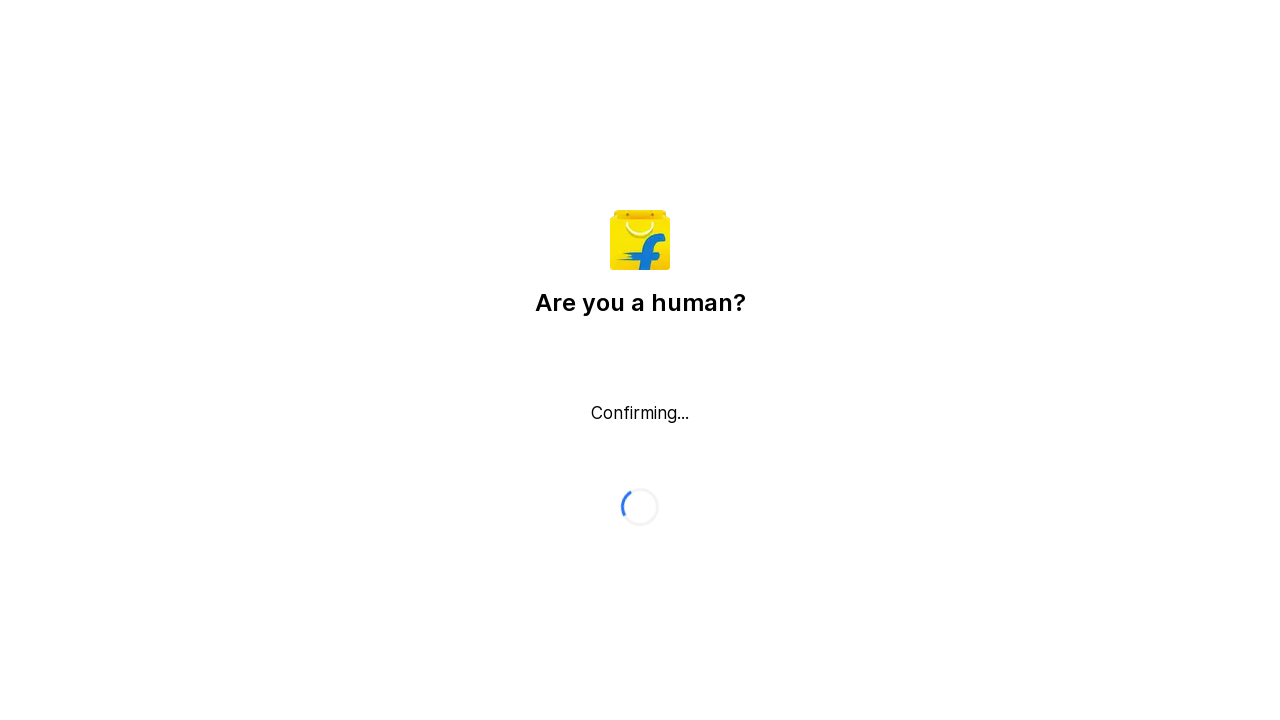

Flipkart homepage loaded - DOM content ready
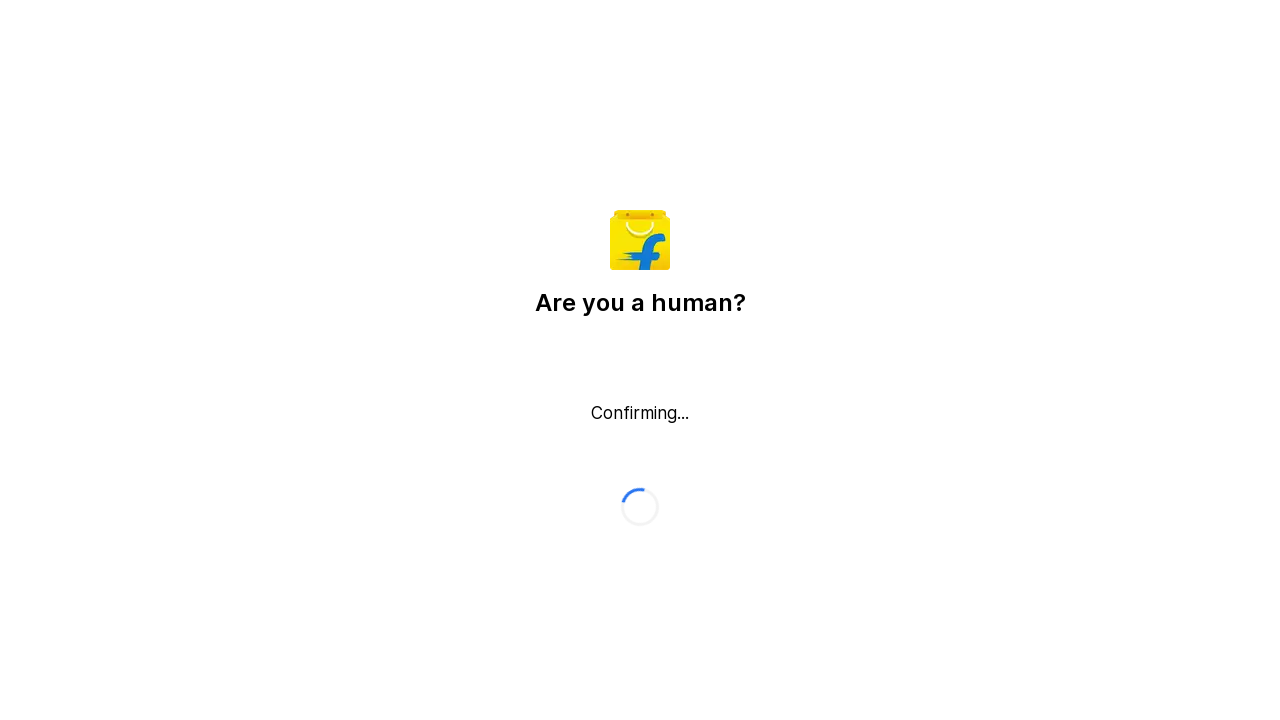

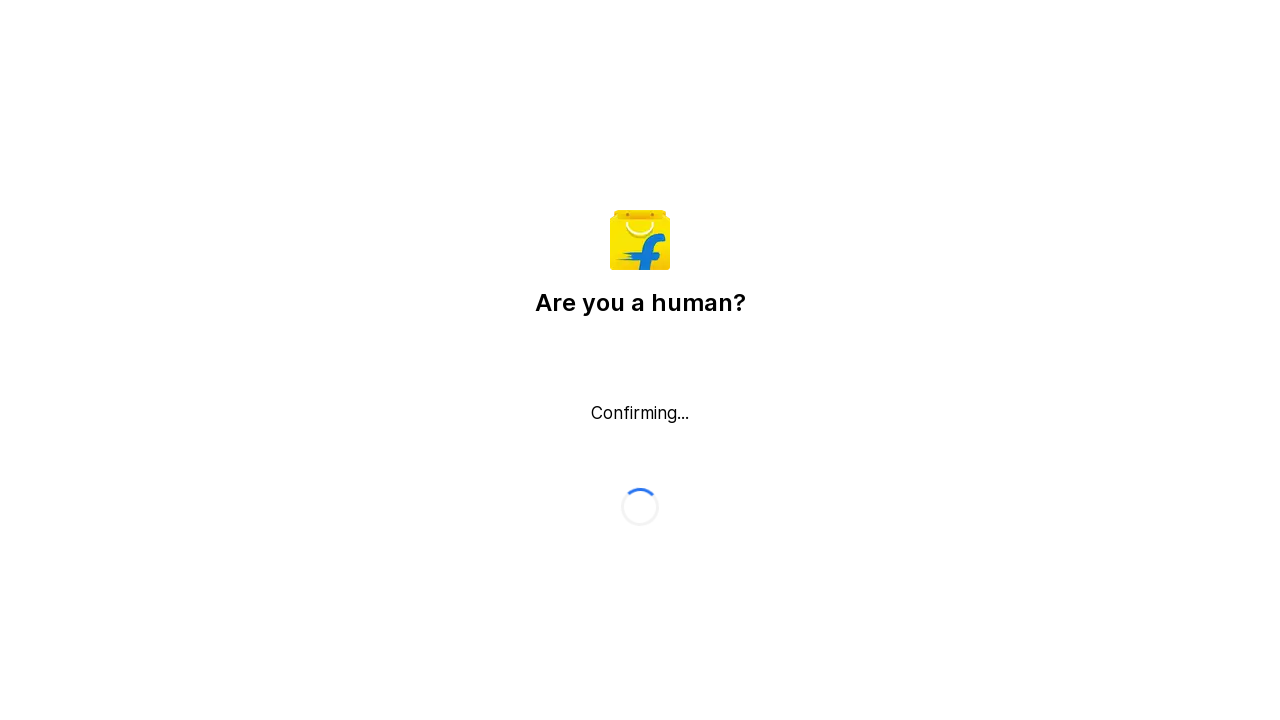